Tests the search functionality on a CMS demo site by entering a search query and clicking the search button

Starting URL: https://cms.demo.katalon.com/

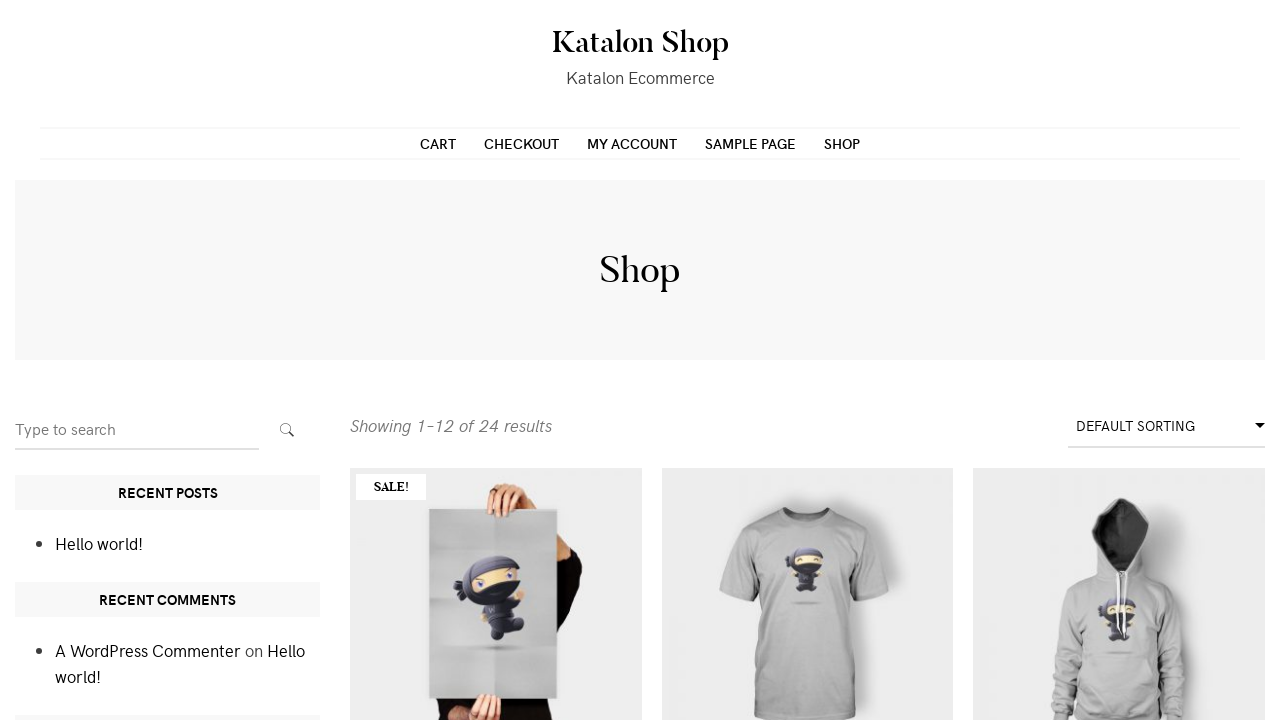

Filled search input field with 'Flying Ninja' on input[name='s']
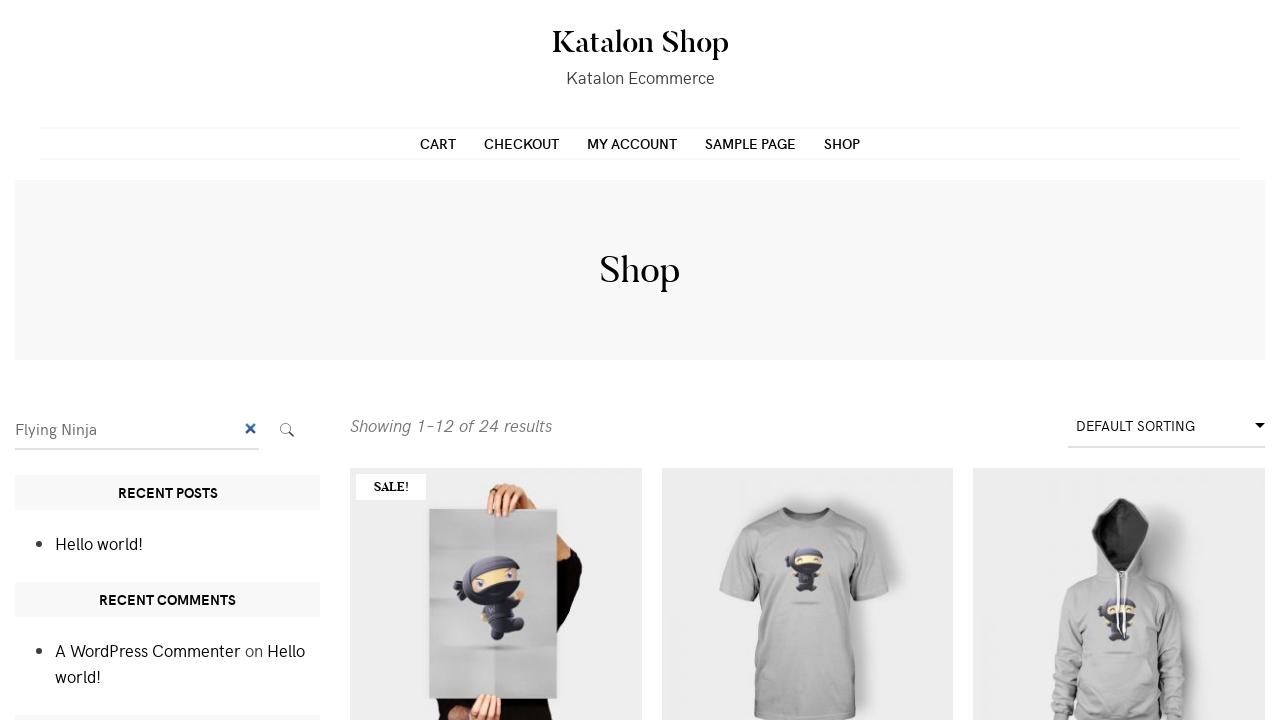

Clicked the search button at (287, 430) on button[class*='submit']
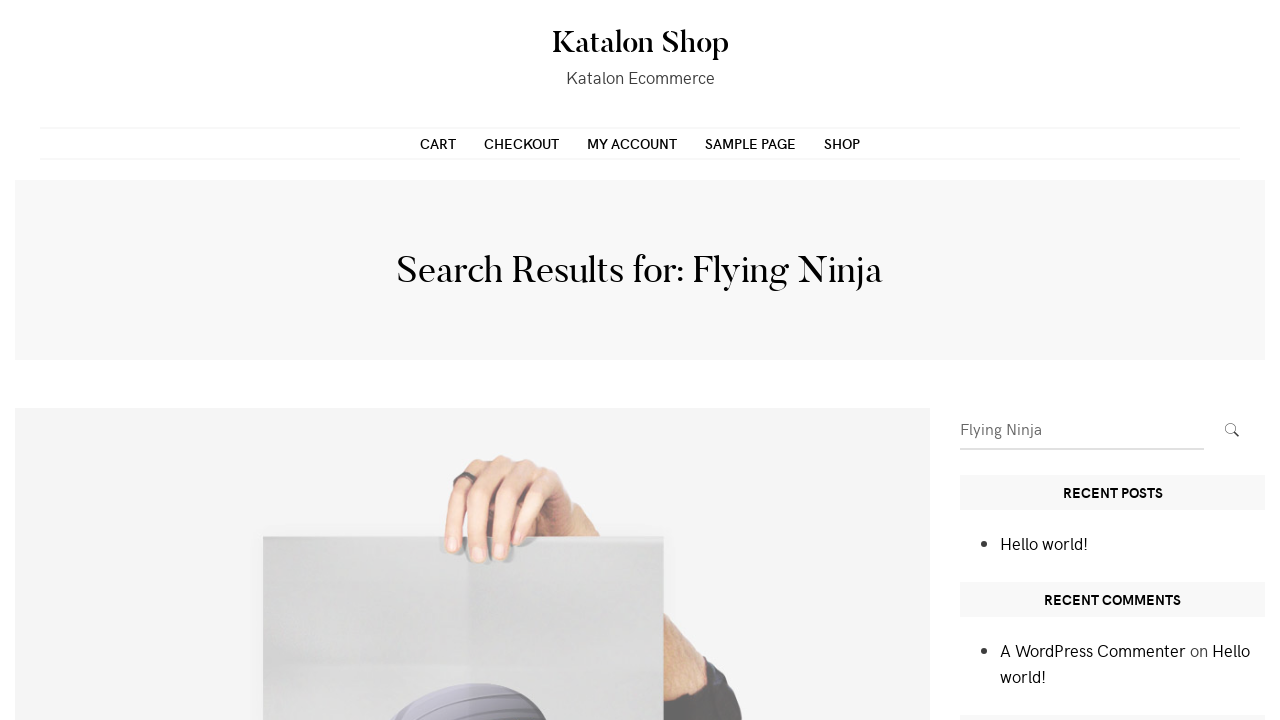

Waited 5 seconds for search results to process
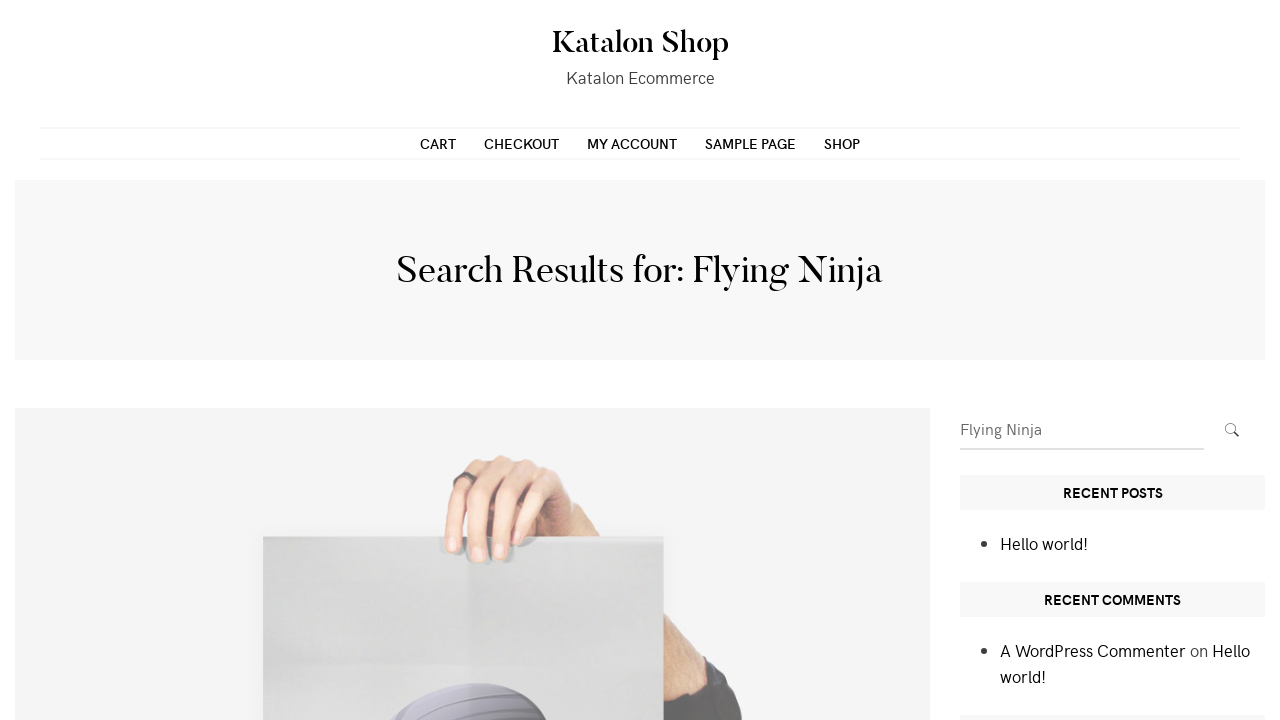

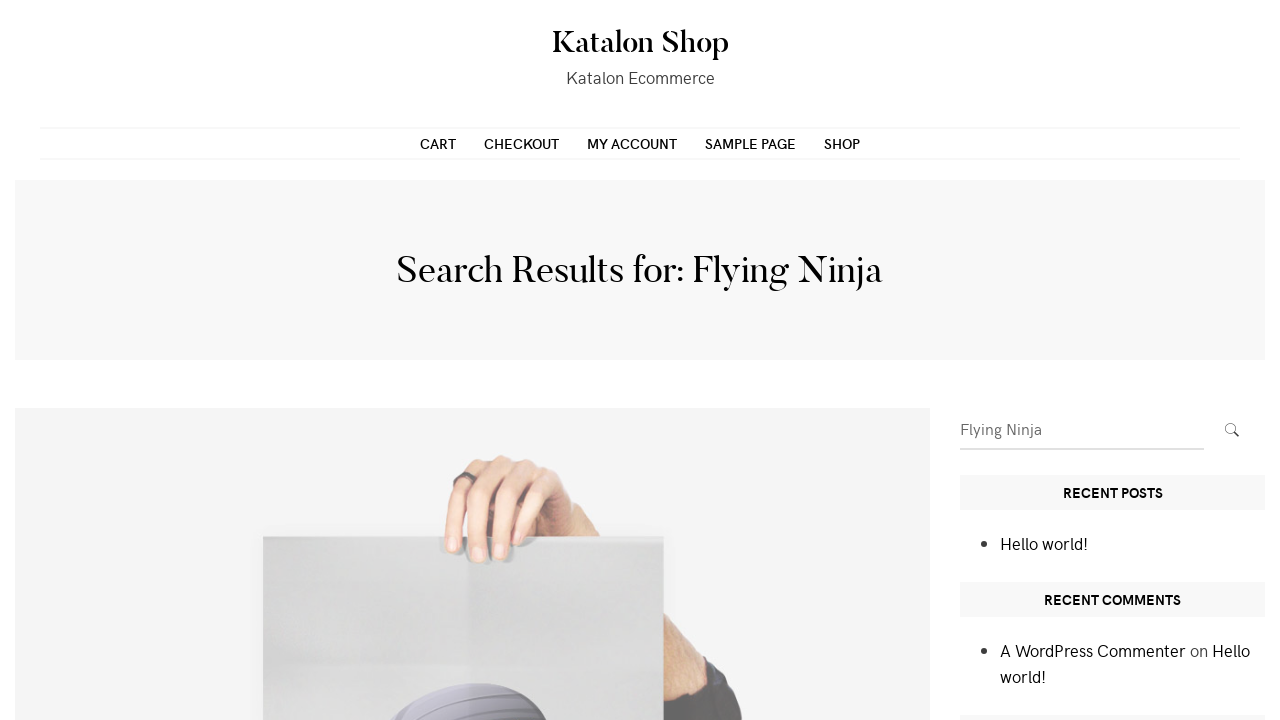